Tests language switching functionality on Riot Games website by clicking the language selector and changing from Spanish to English

Starting URL: https://www.riotgames.com/es

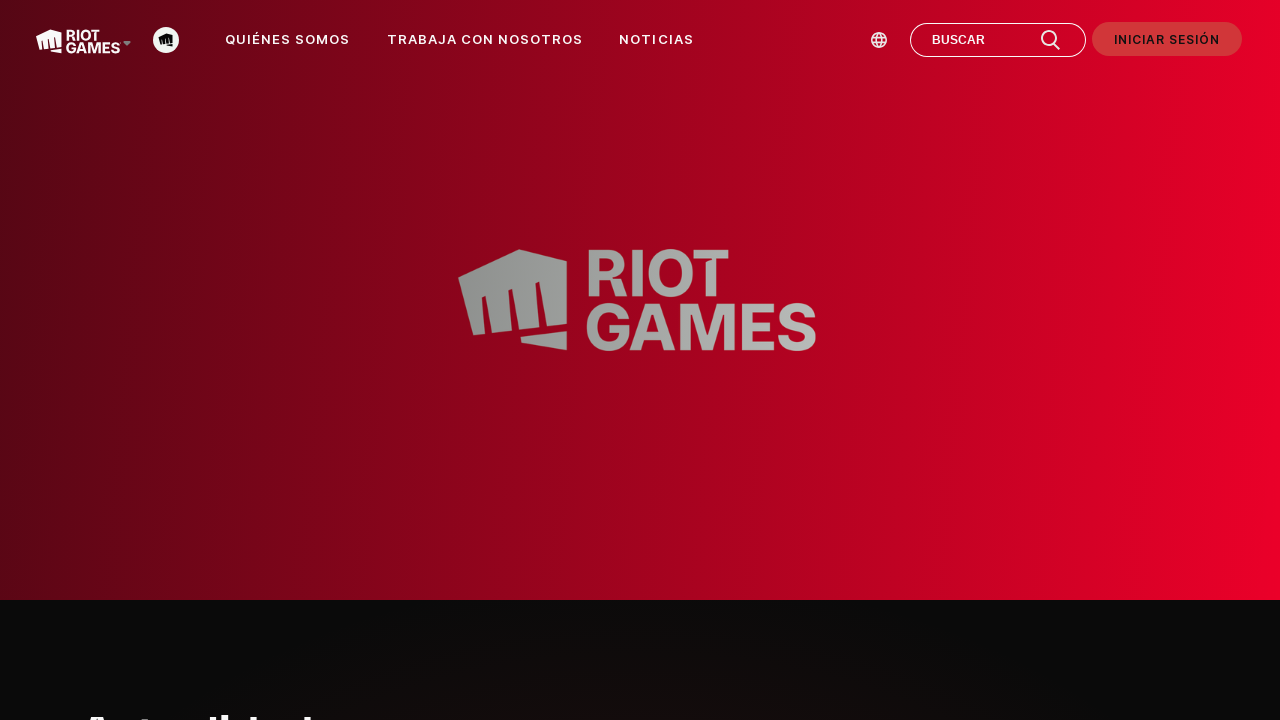

Language selector button is visible
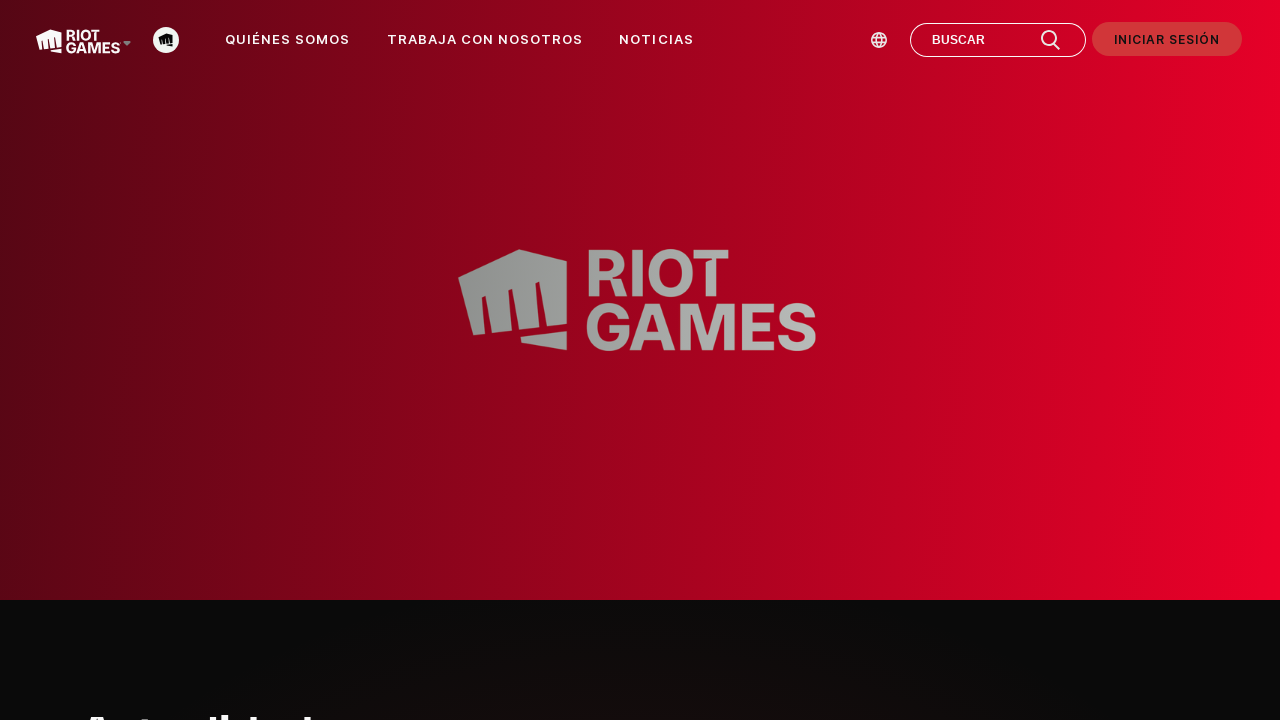

Clicked language selector button to open locale menu at (879, 40) on a[data-testid="riotbar:localeswitcher:button-toggleLocaleMenu"]
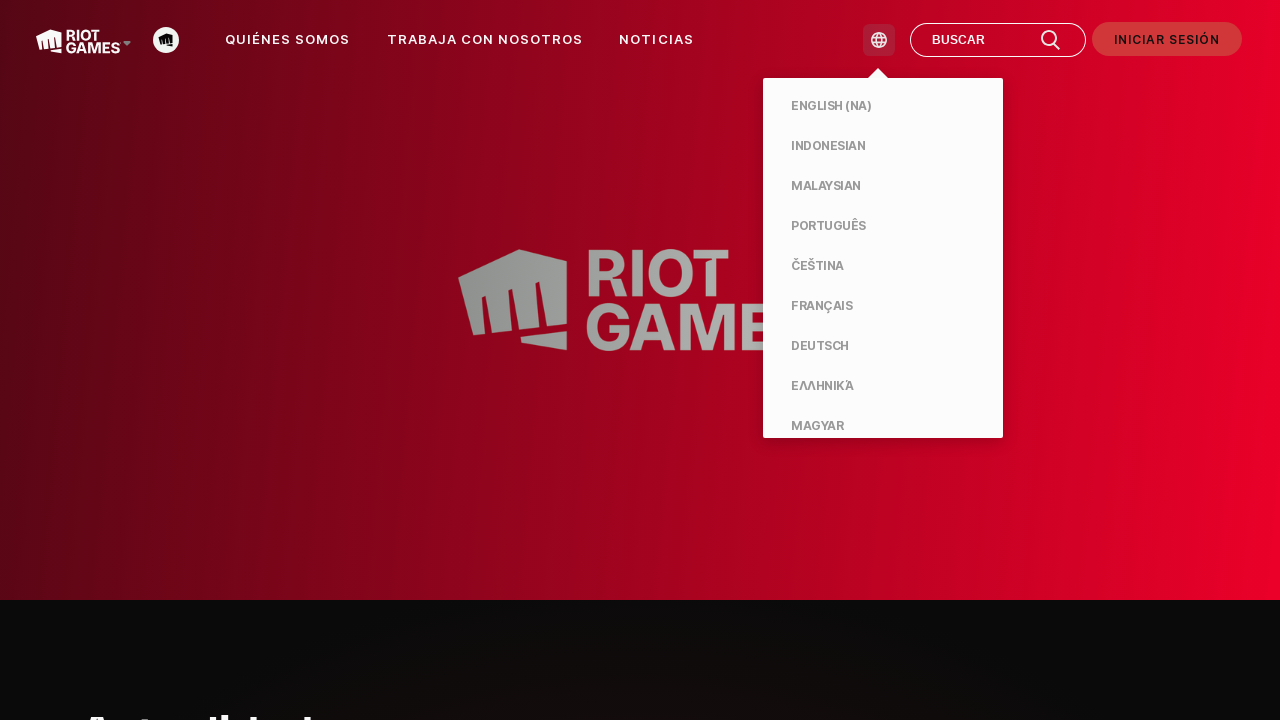

English language option is visible in locale menu
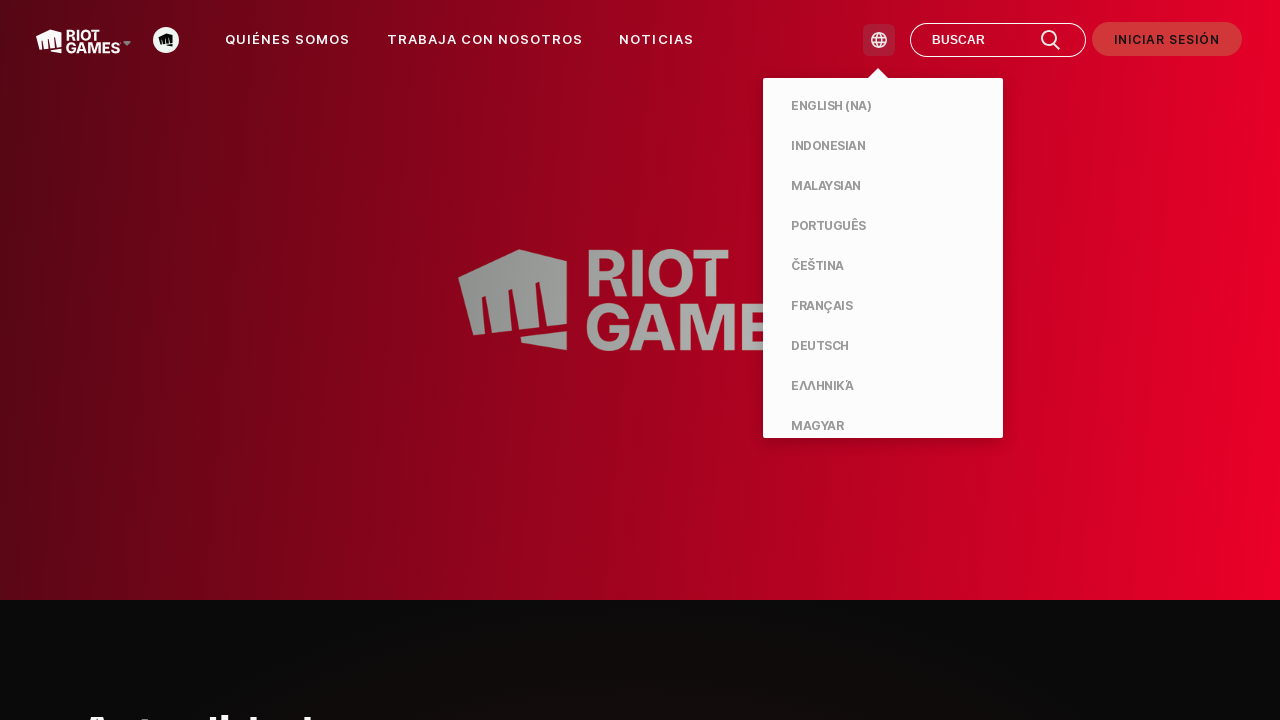

Clicked English language option to change from Spanish to English at (887, 106) on a[data-testid="riotbar:localeswitcher:link-en"]
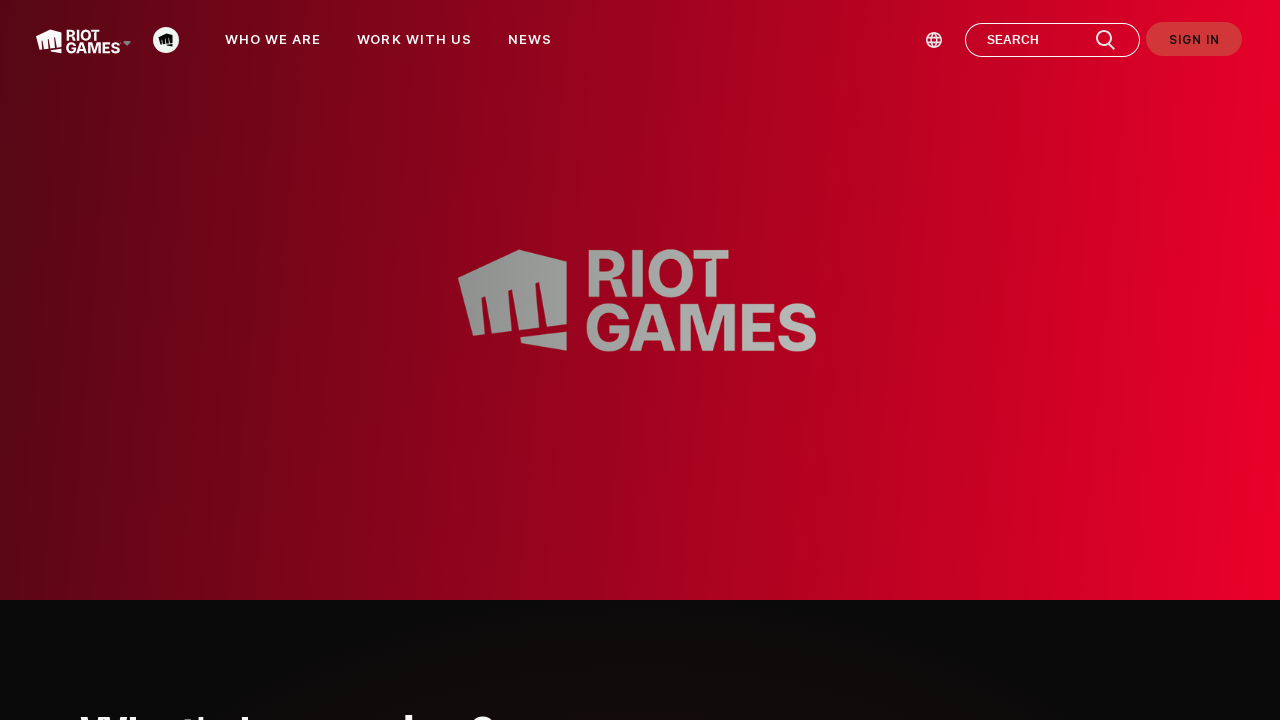

Page successfully navigated to English version
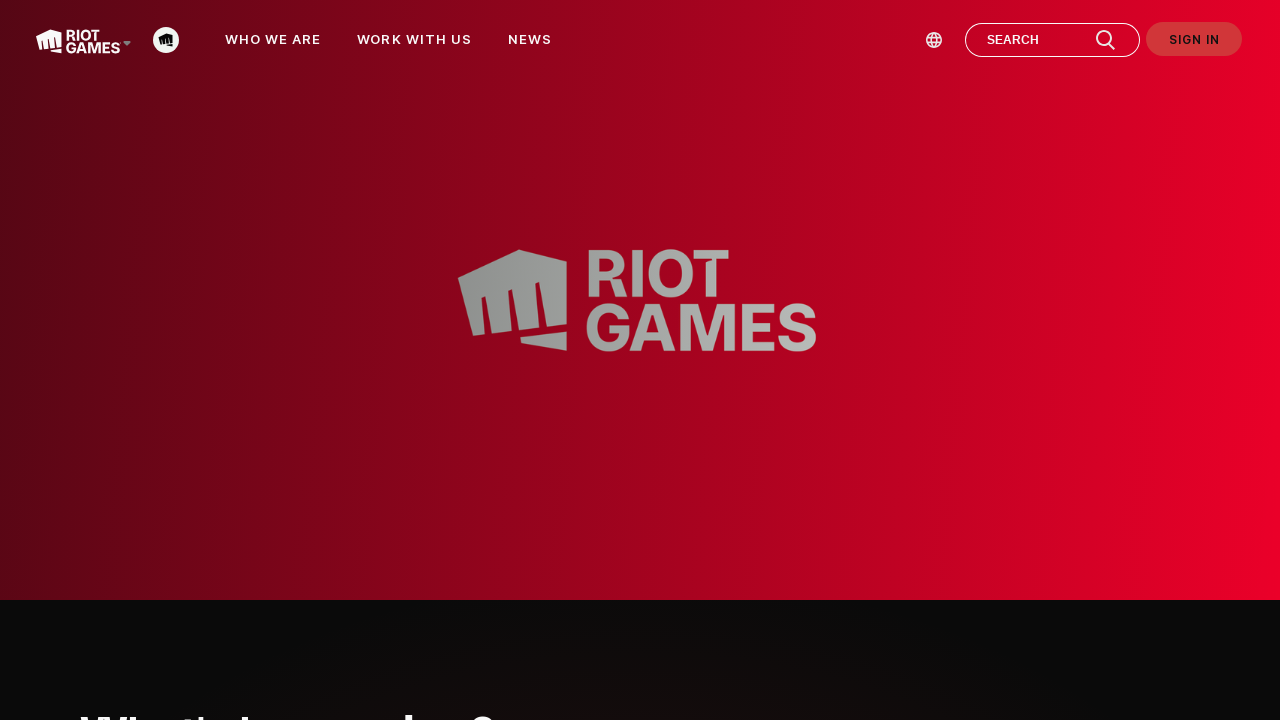

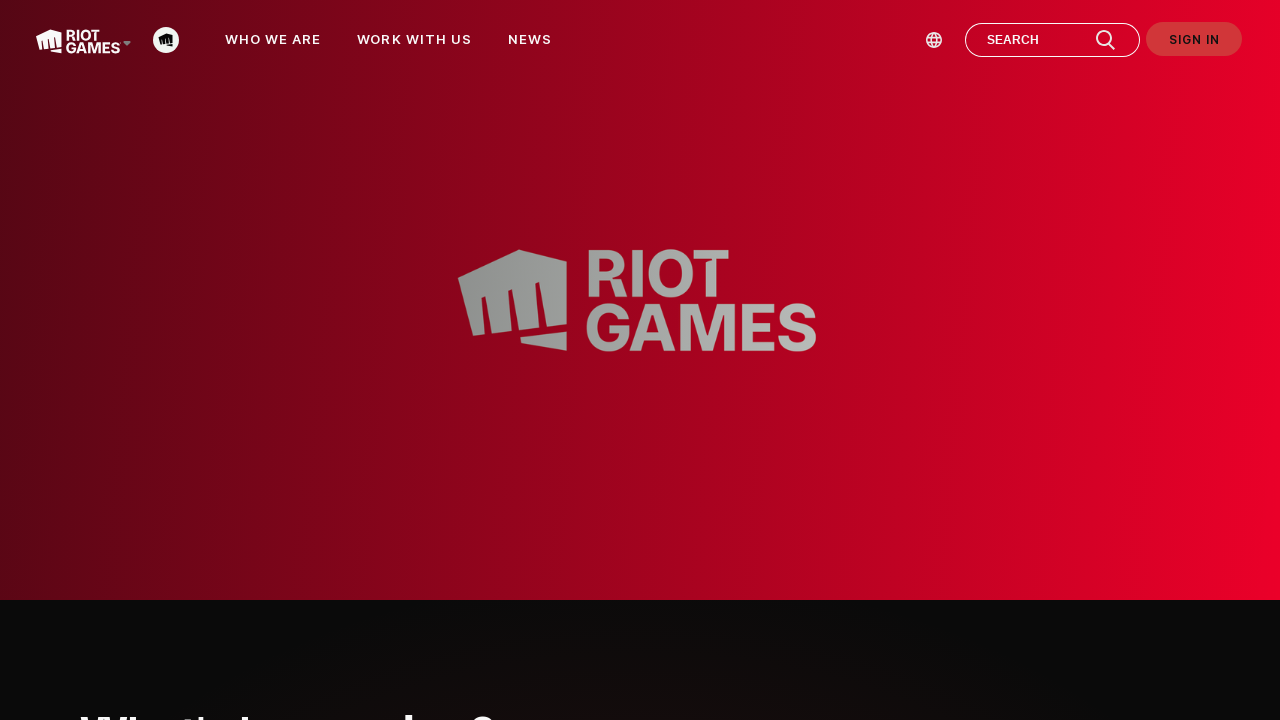